Navigates to the University of Alberta academic calendar, finds the Faculty of Science section, clicks through to degree requirements, and locates the Honors in Computing Science requirements page.

Starting URL: https://calendar.ualberta.ca/content.php?catoid=39&navoid=12425#

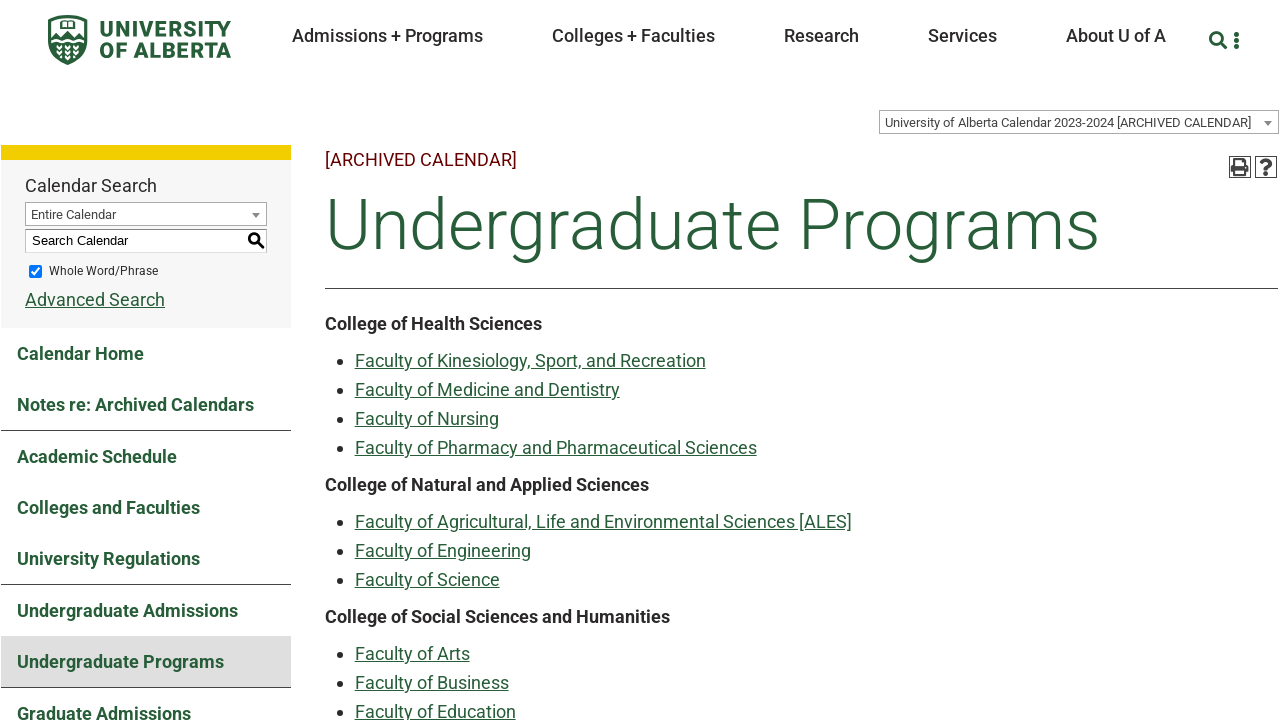

Located Faculty of Science elements
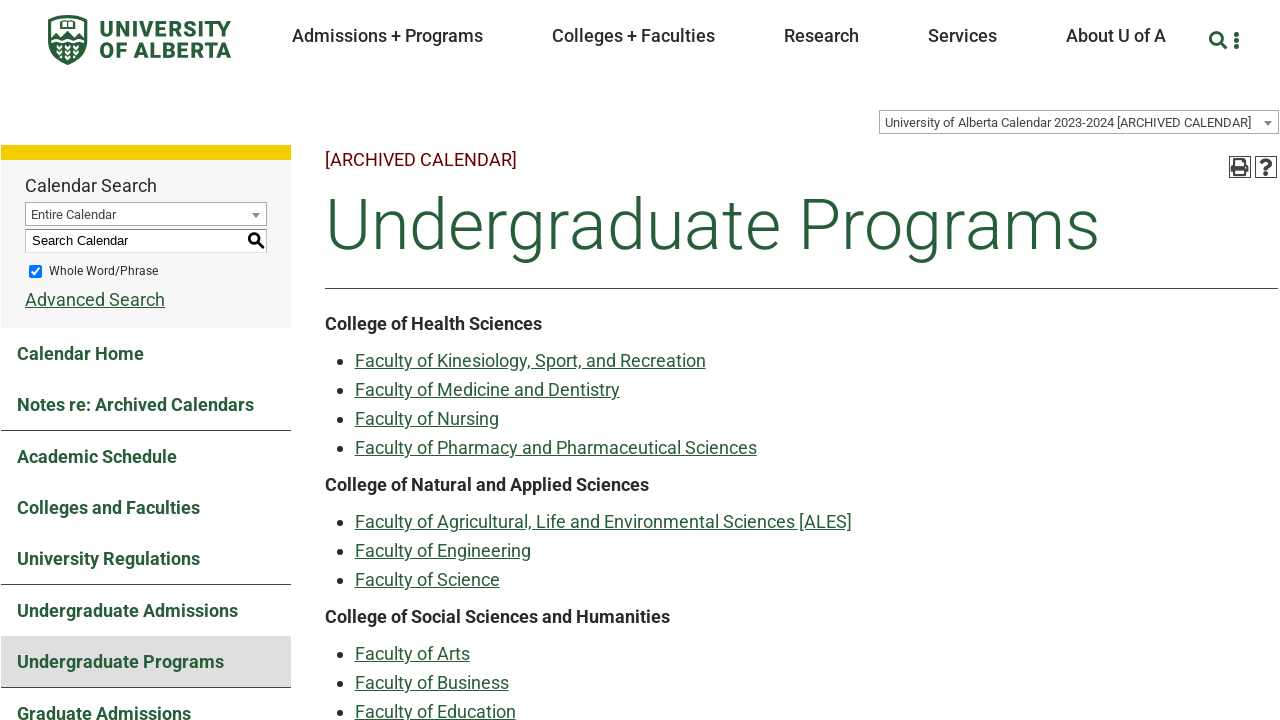

Page loaded (networkidle)
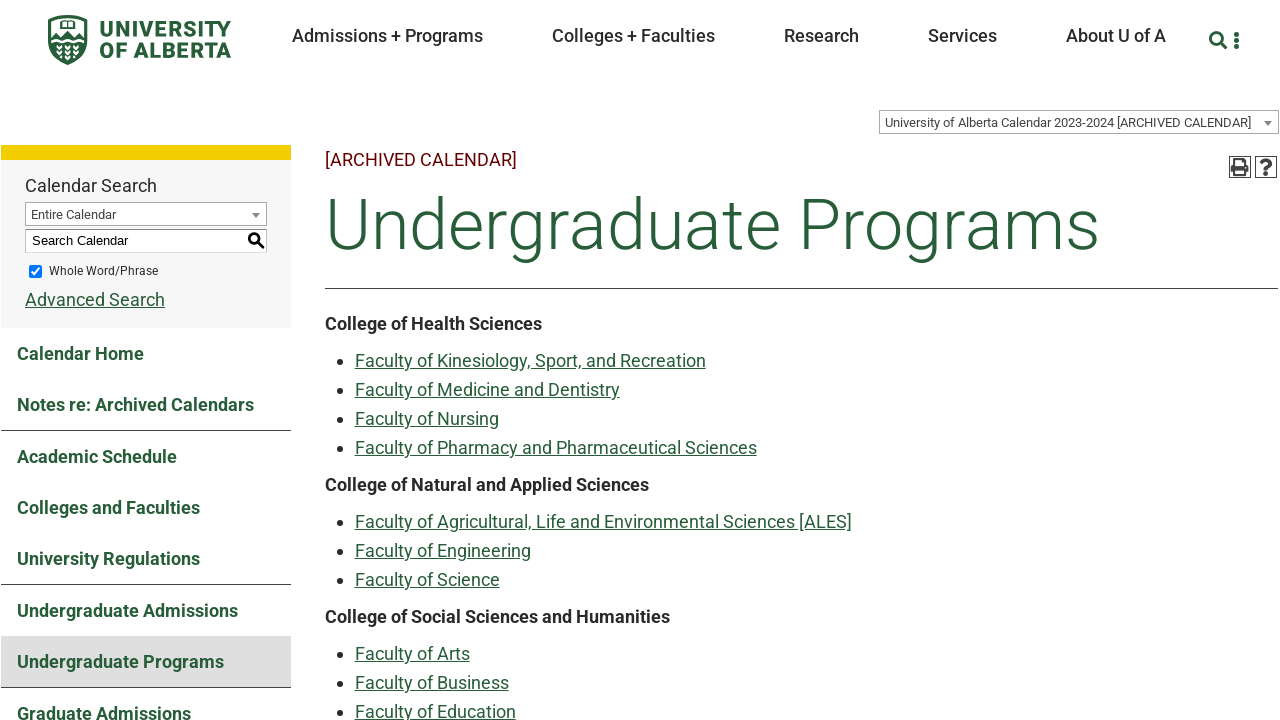

Located all links on the page
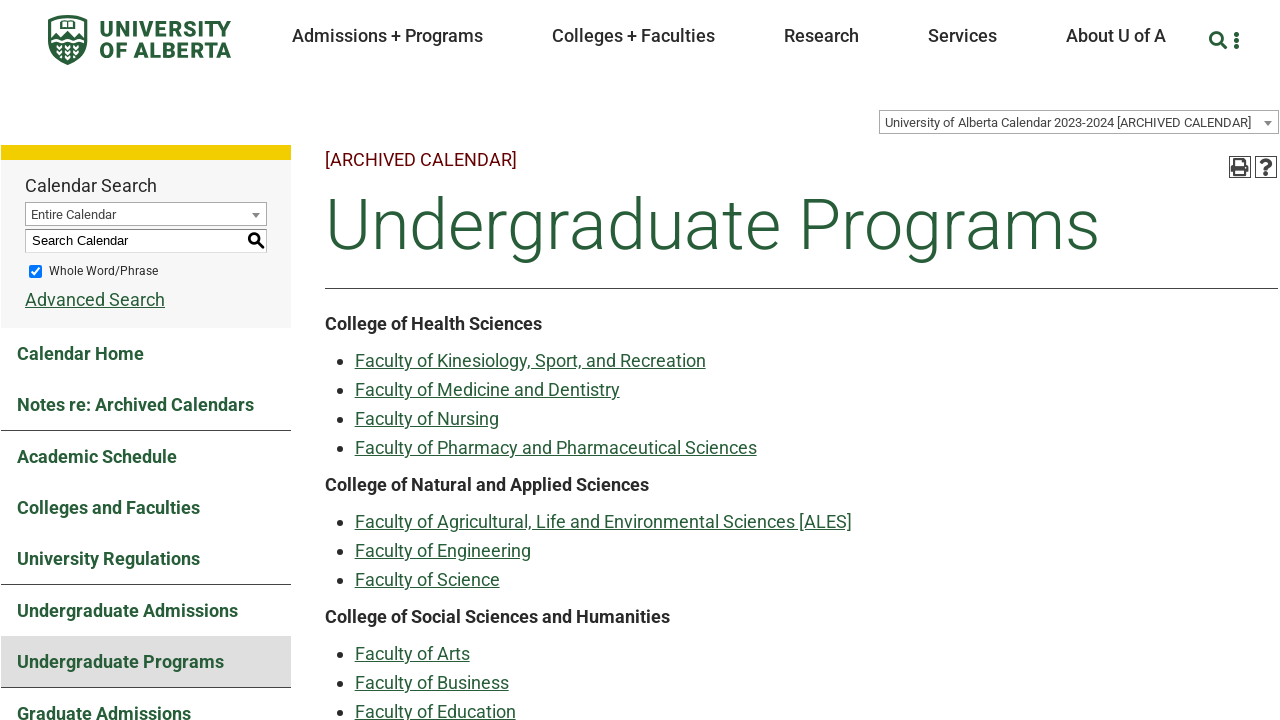

Clicked 'Effective Fall 2024' link at (626, 360) on a >> nth=267
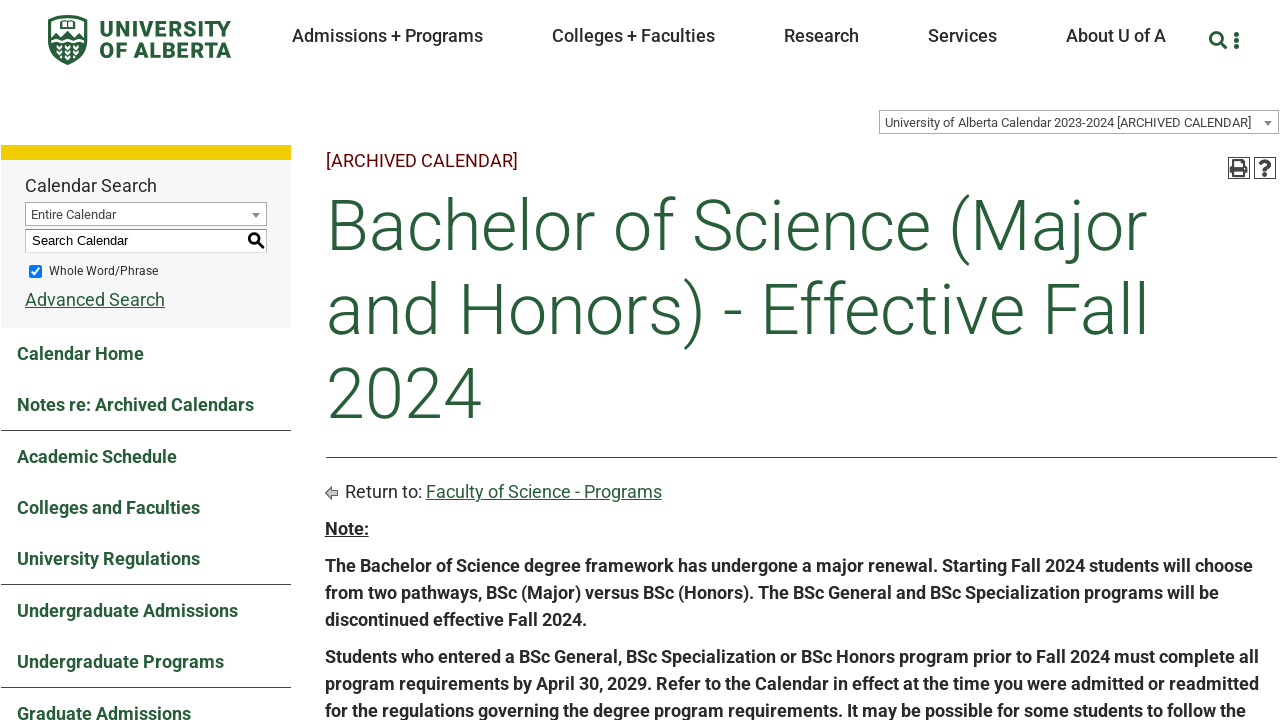

Page loaded (networkidle) after clicking Effective Fall 2024
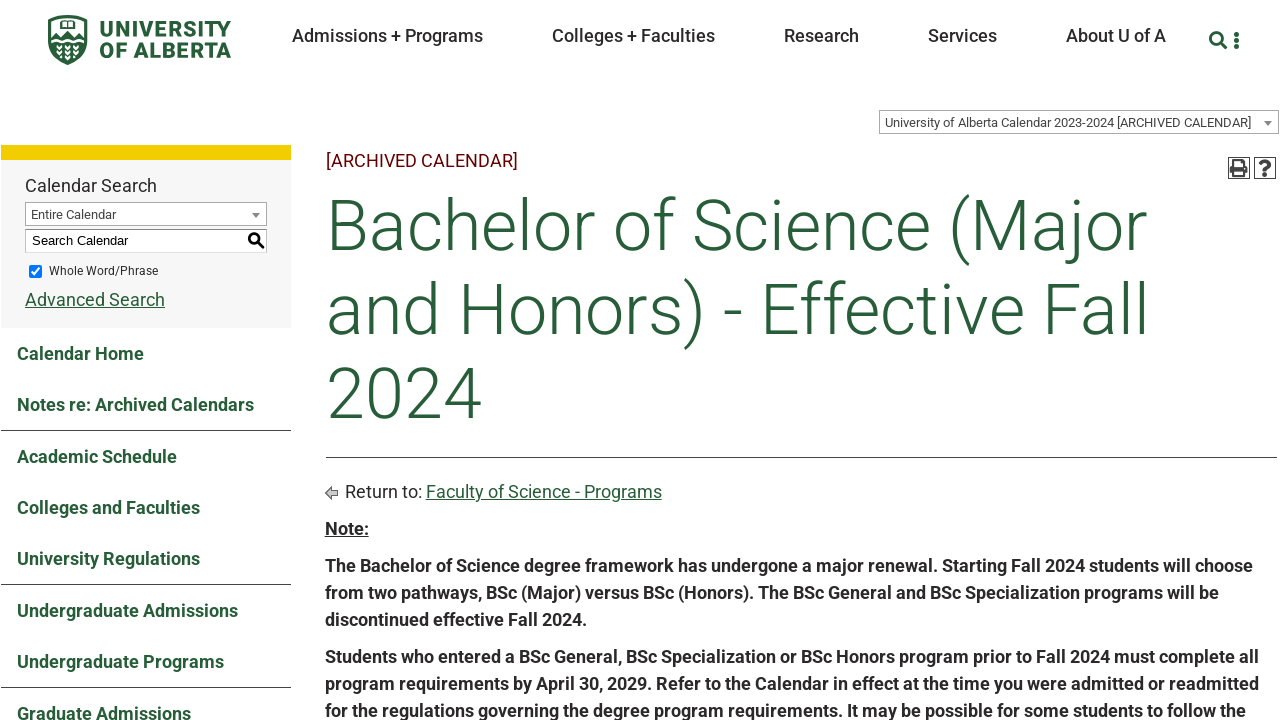

Located all links on the page
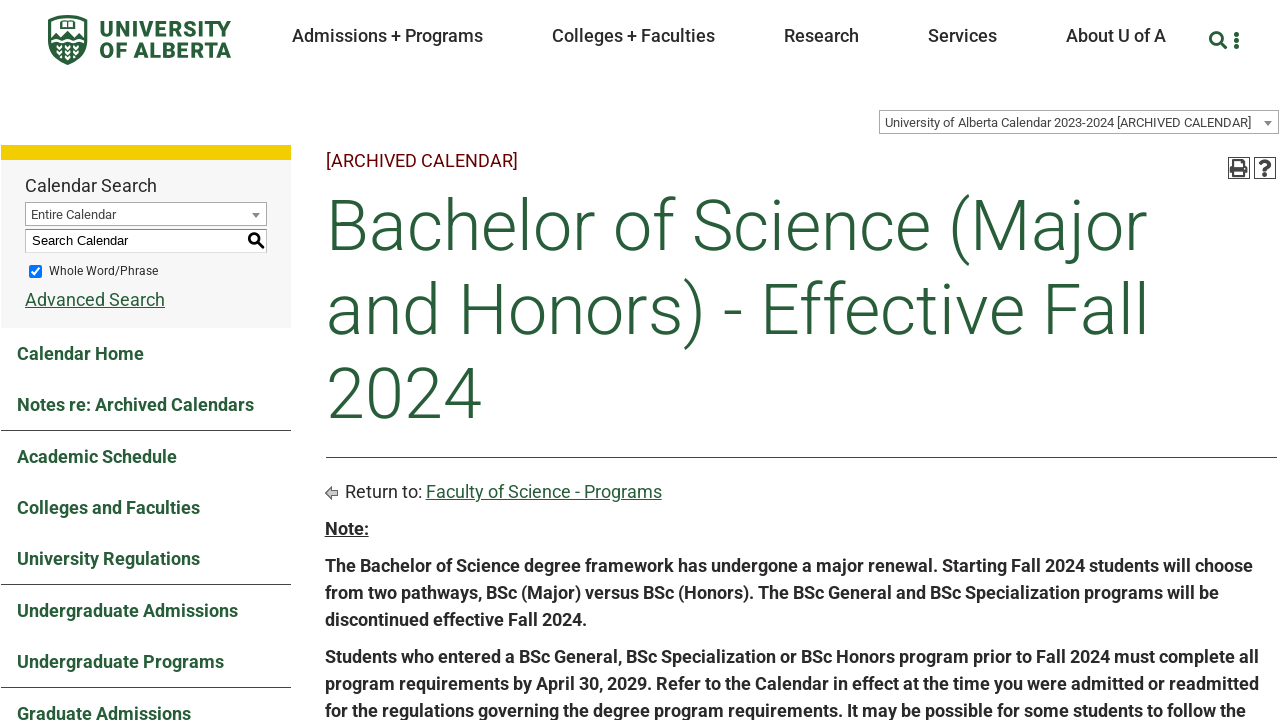

Clicked 'Computing Science' subject link at (447, 360) on a >> nth=183
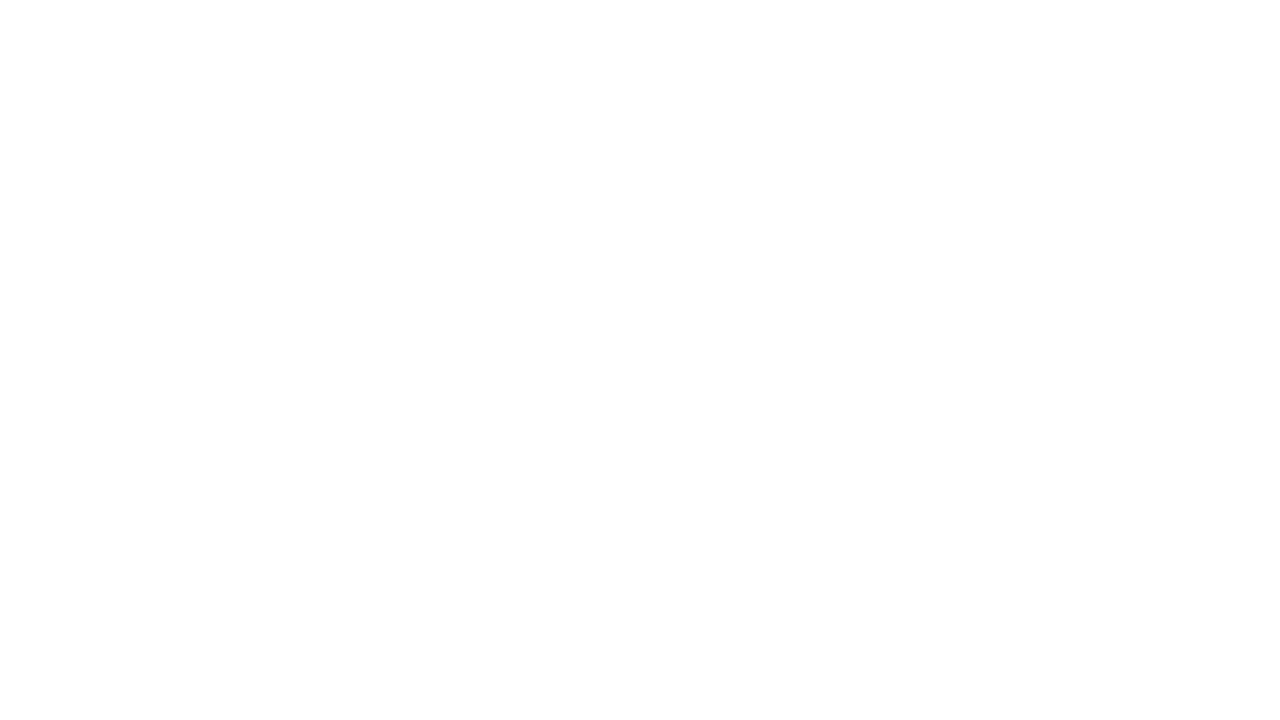

Page loaded (networkidle) after clicking Computing Science
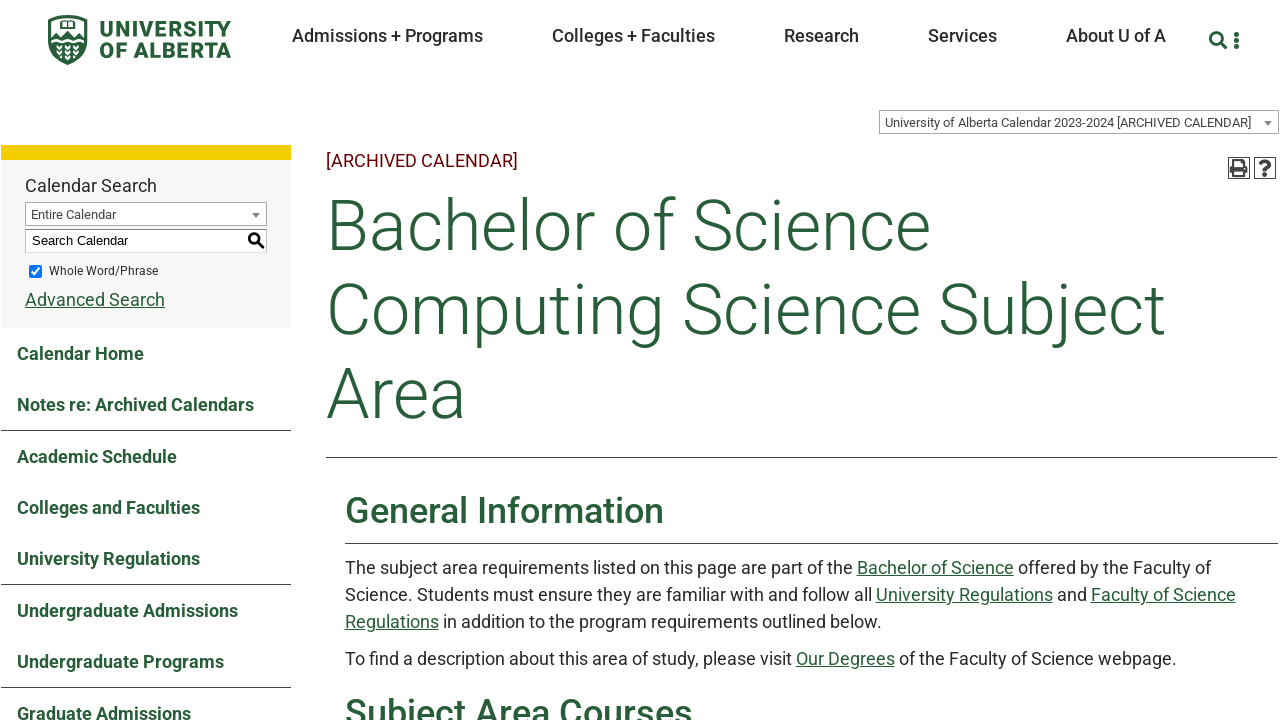

Located all h2 elements on the page
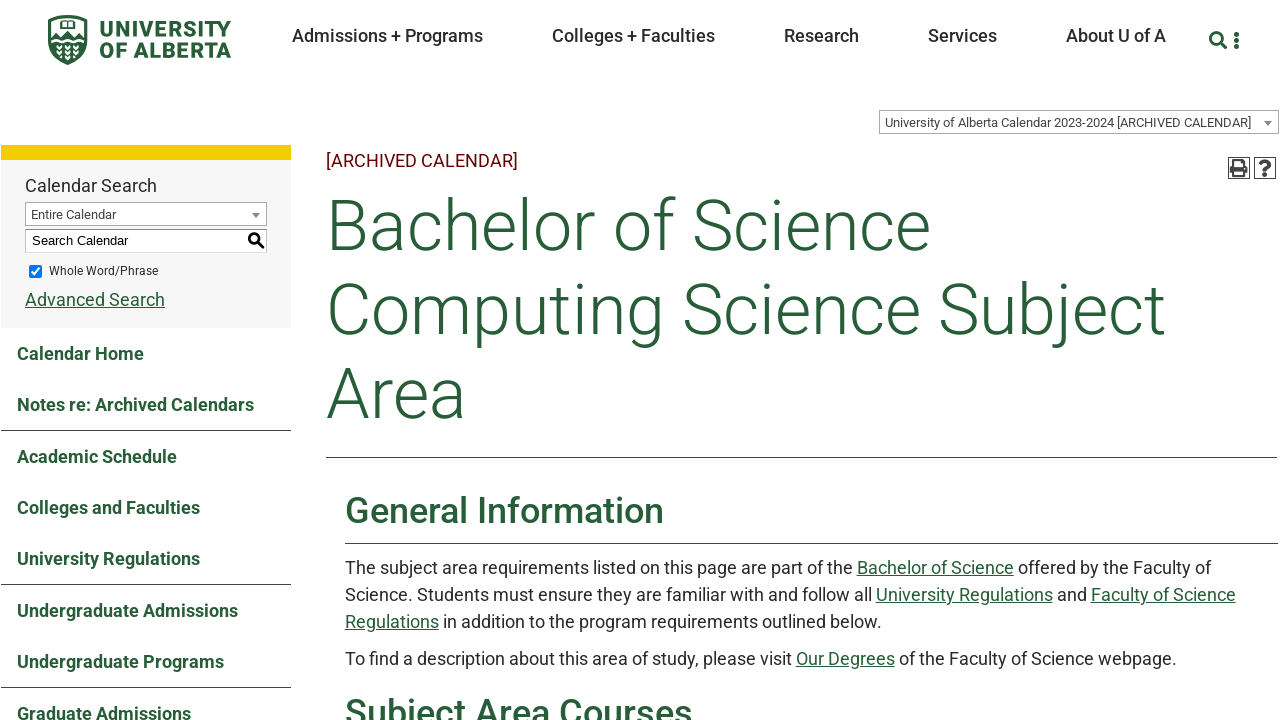

Found 'Honors in Computing Science Requirements' section heading
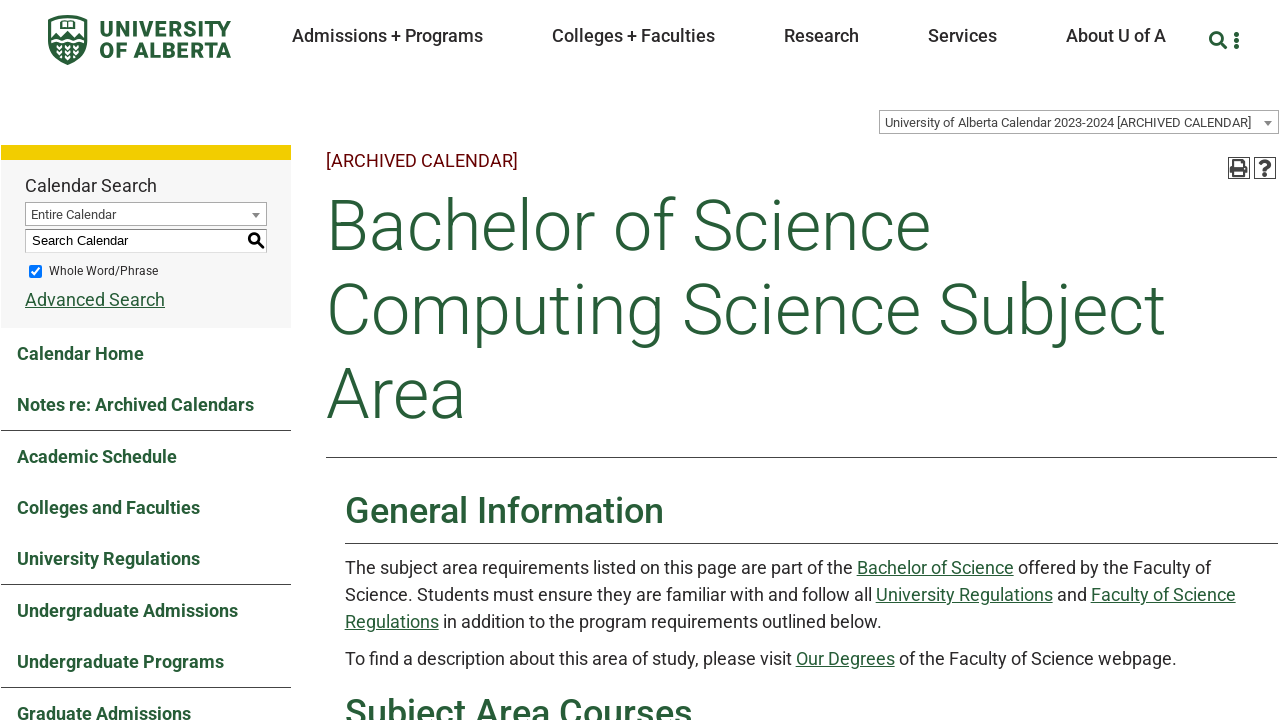

Located parent element and next sibling of Honors requirements section
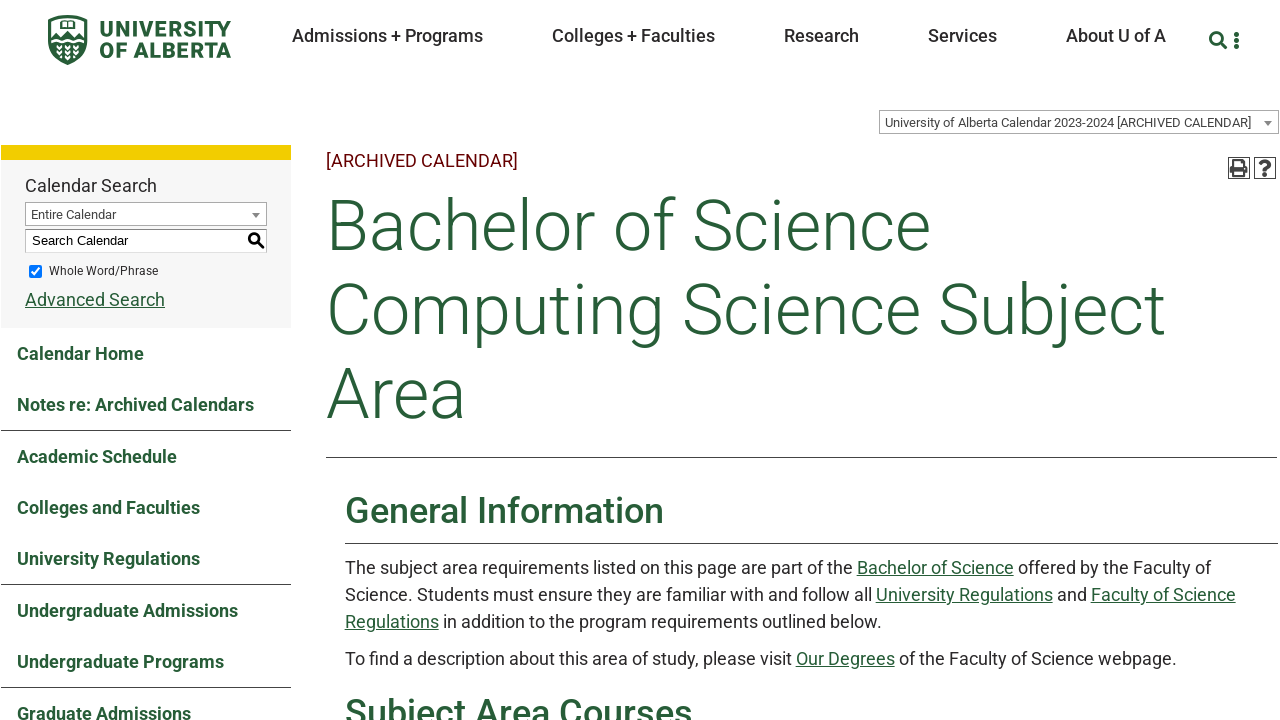

Verified Honors requirements section is visible
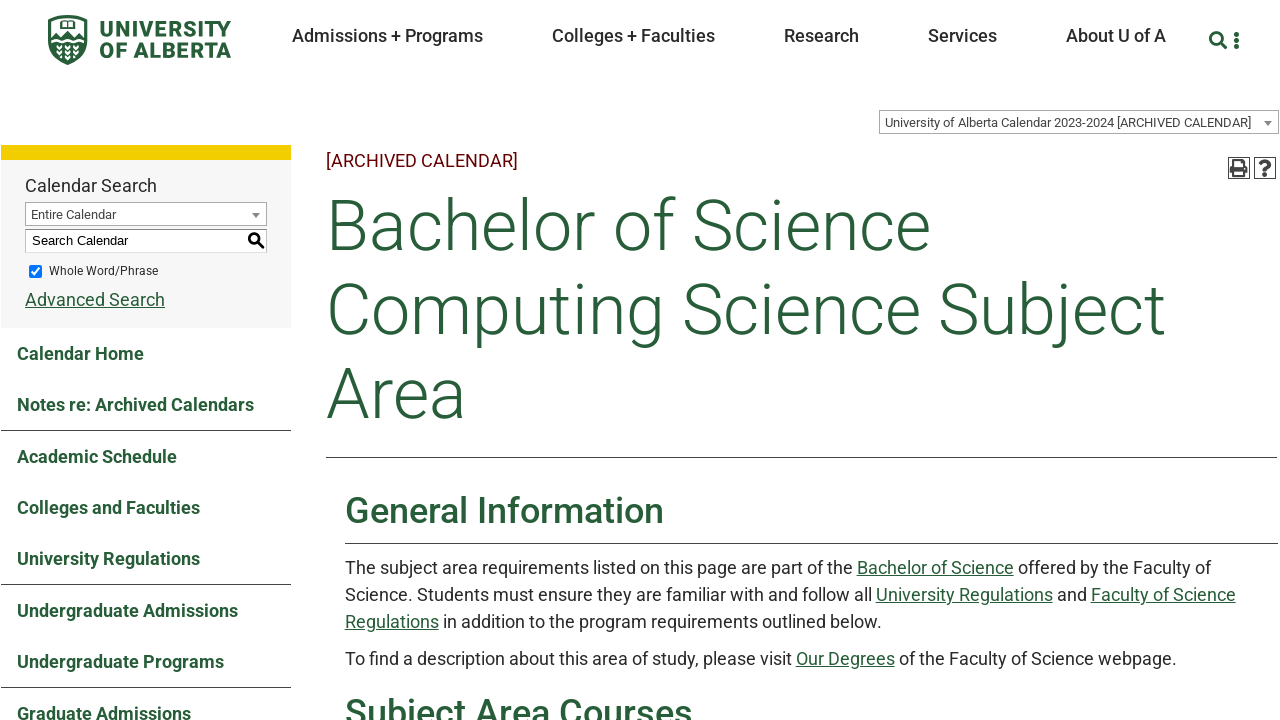

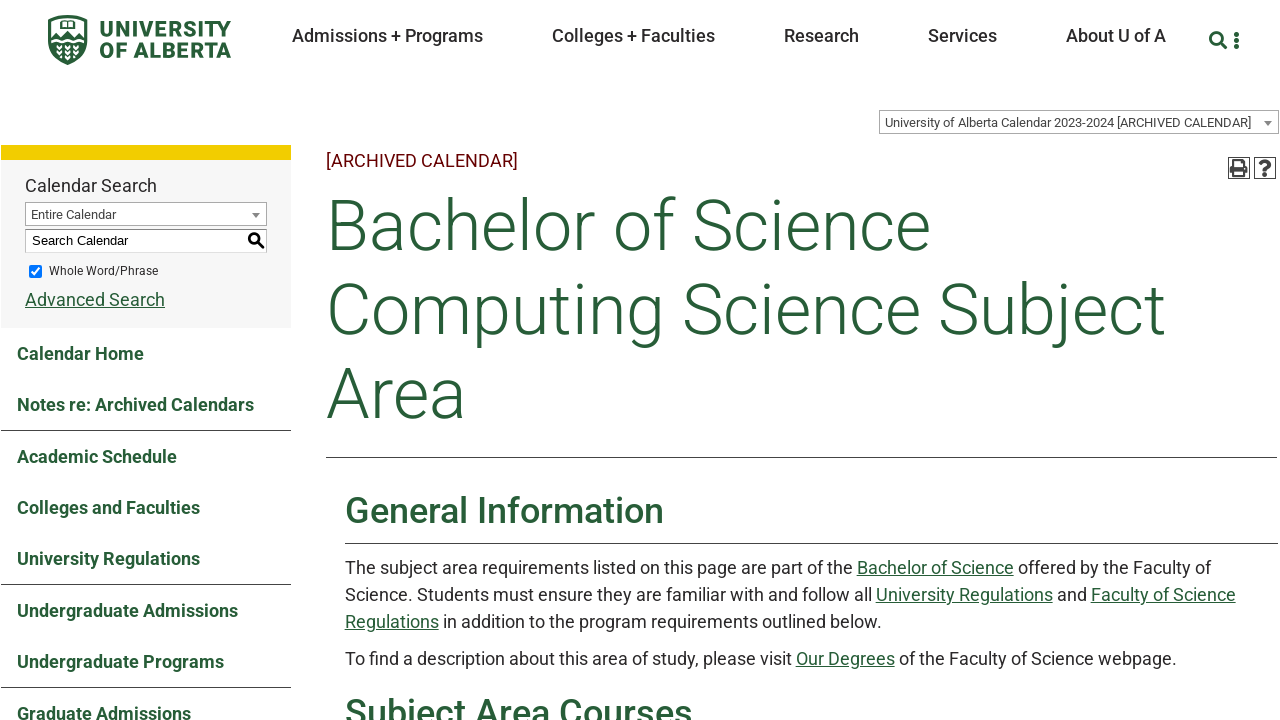